Tests form submission with special characters in firstname field

Starting URL: http://testingchallenges.thetestingmap.org/index.php

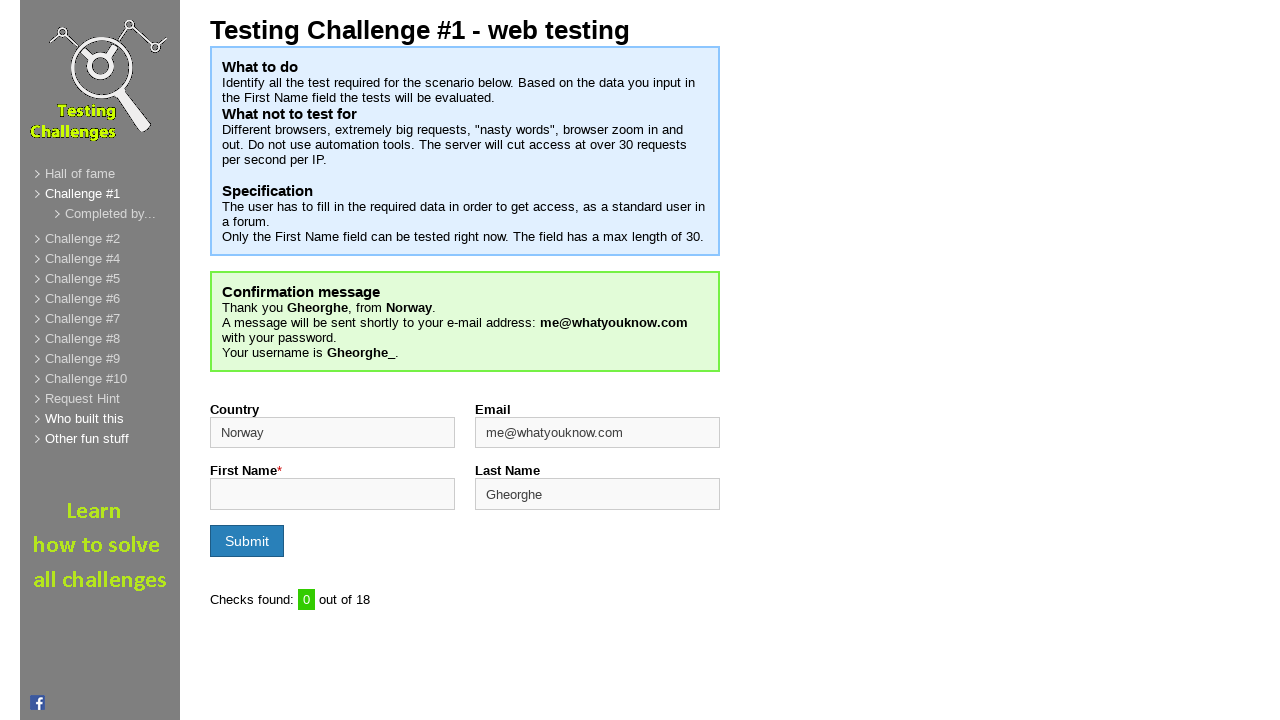

Filled firstname field with special characters '!@^#' on #firstname
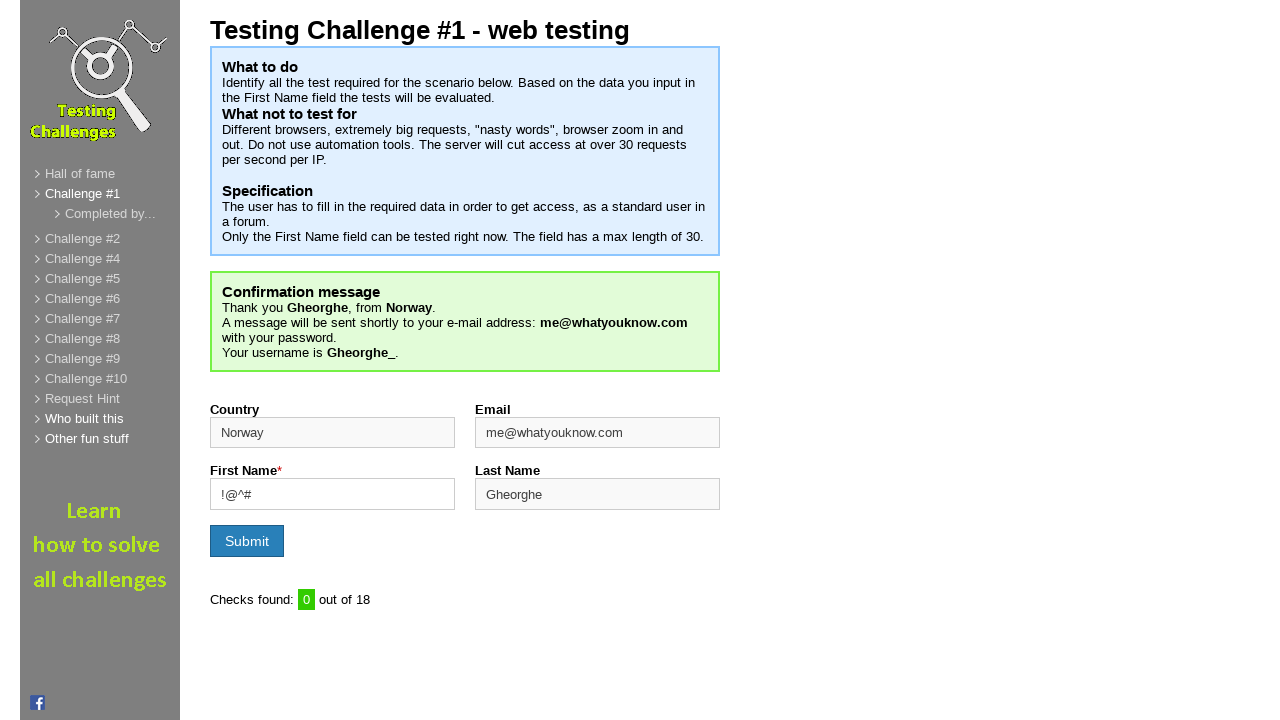

Clicked form submit button at (247, 541) on input[name='formSubmit']
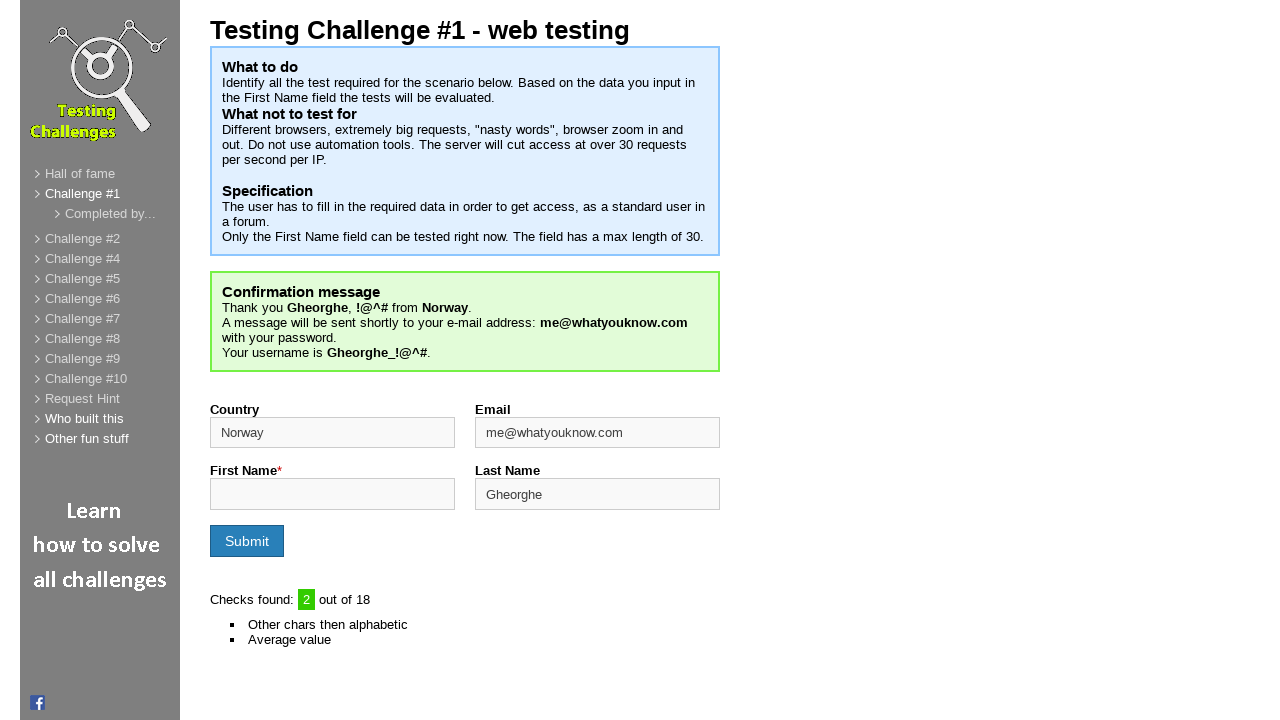

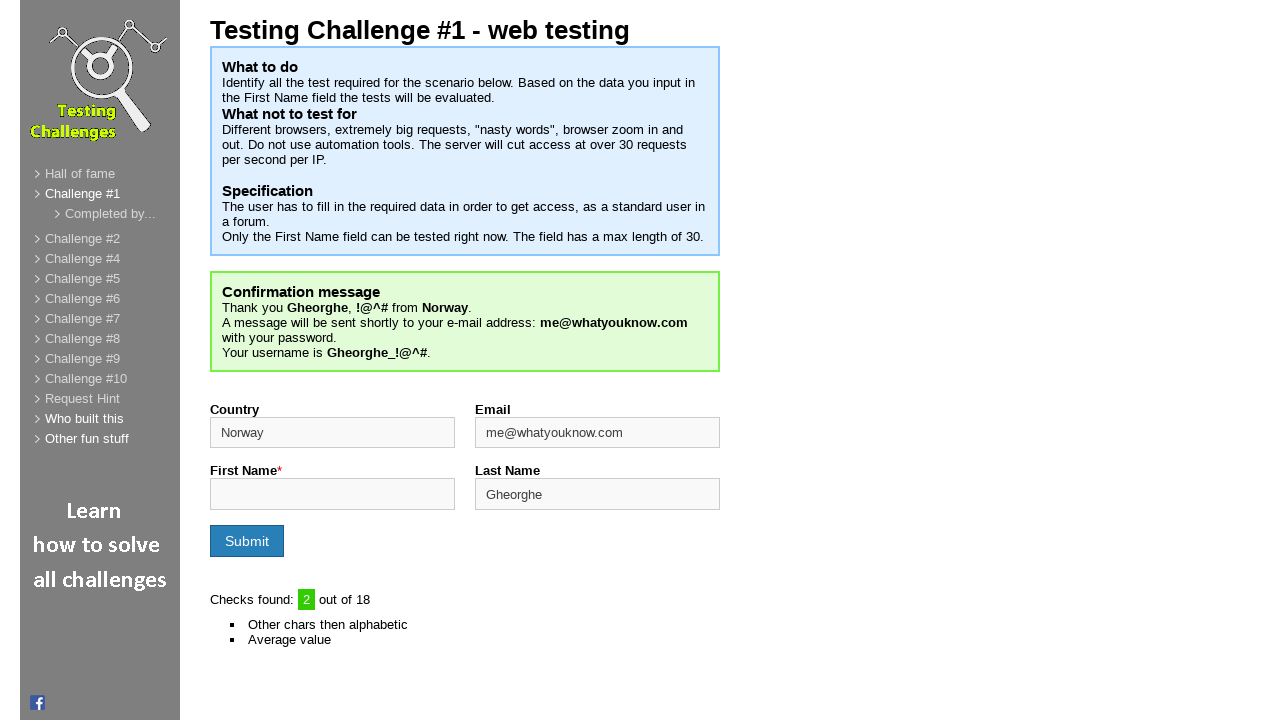